Tests the fitness studio schedule page by navigating through different studios and class filters to verify that schedule information is displayed correctly

Starting URL: https://fitbybeat.com/

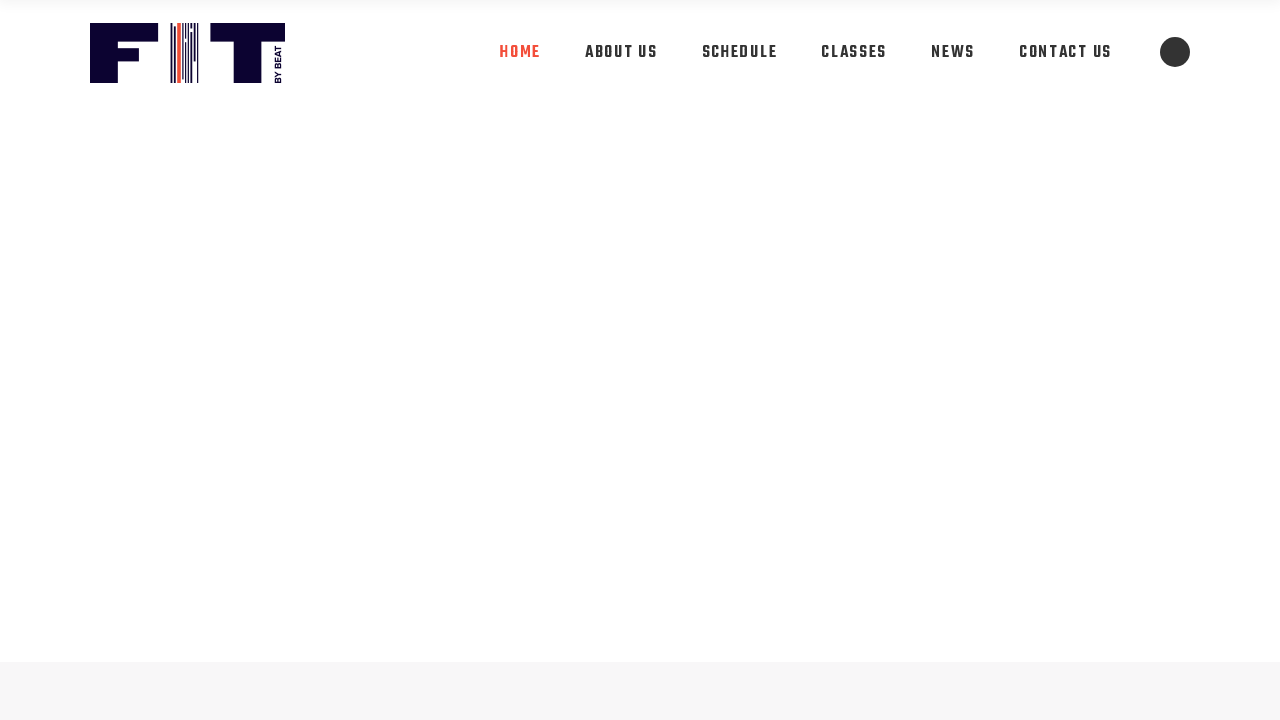

Clicked Schedule menu at (739, 53) on text=Schedule
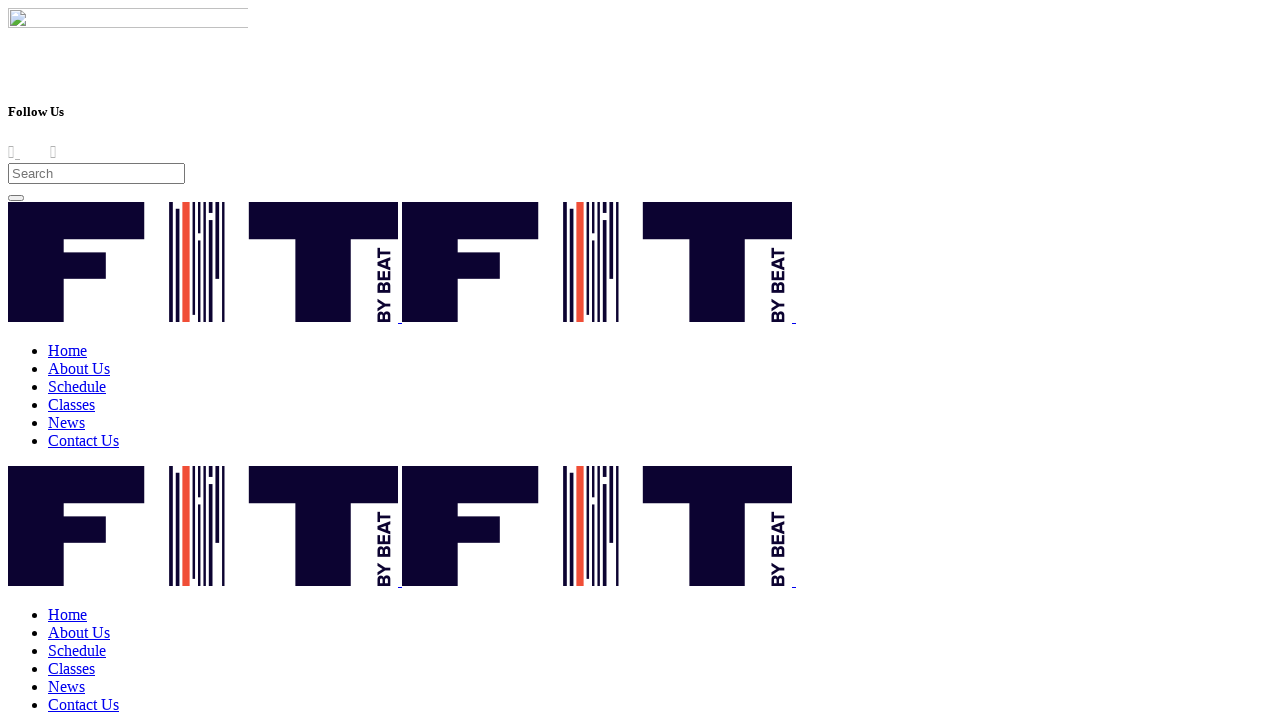

Clicked Studio 1 header at (640, 361) on h2:has-text('Studio 1')
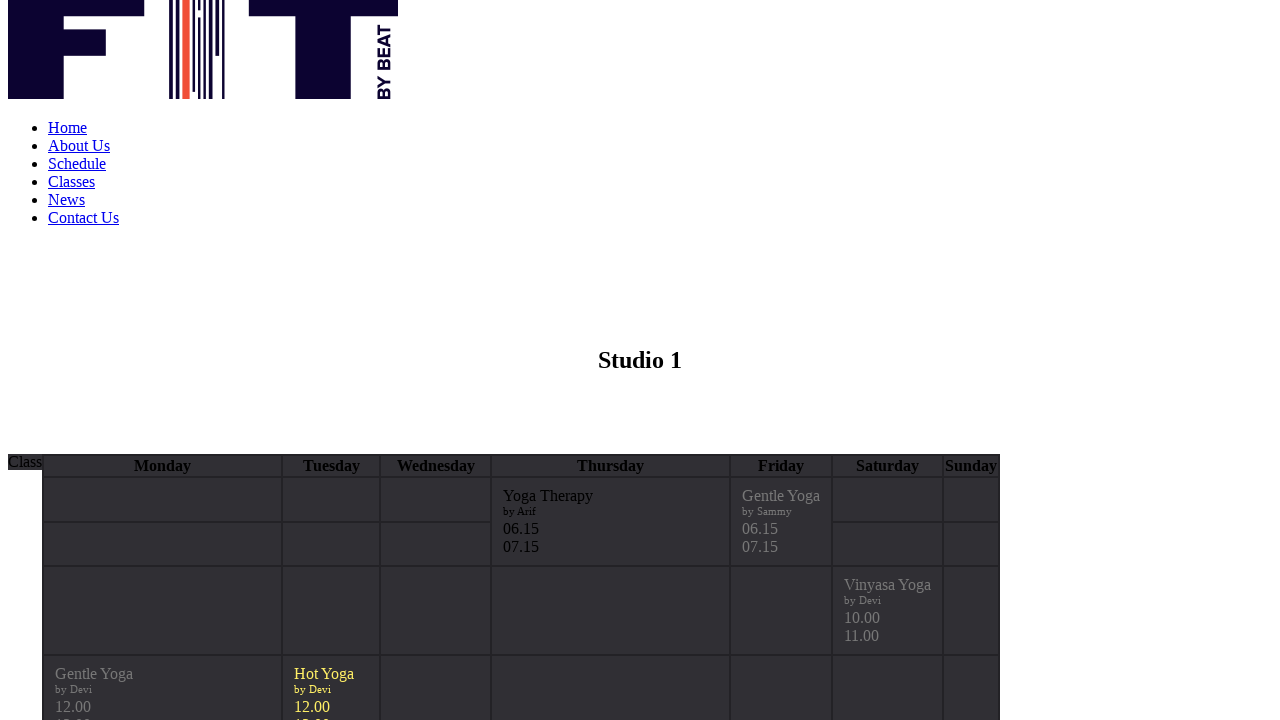

Opened class filter dropdown for Studio 1 at (640, 360) on div:has-text('ClassClassYoga TherapyYin YogaHot Yoga')
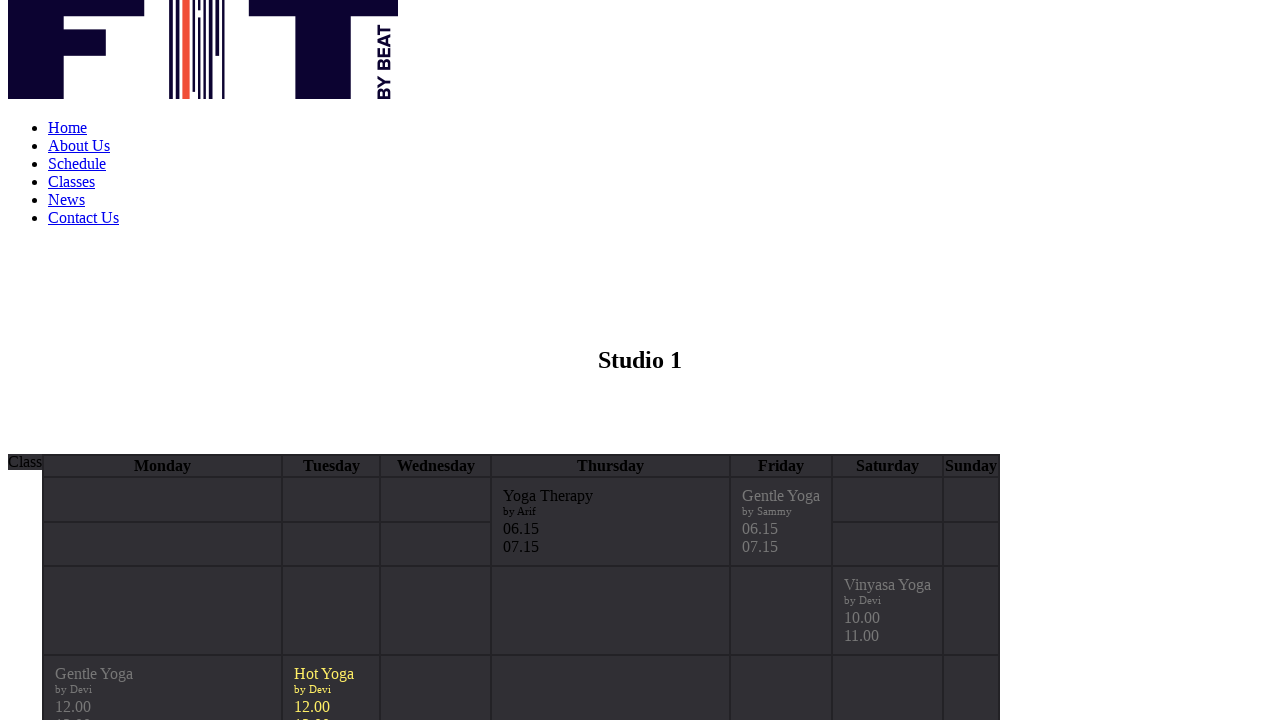

Selected Hot Yoga filter for Studio 1 at (324, 674) on span:has-text('Hot Yoga')
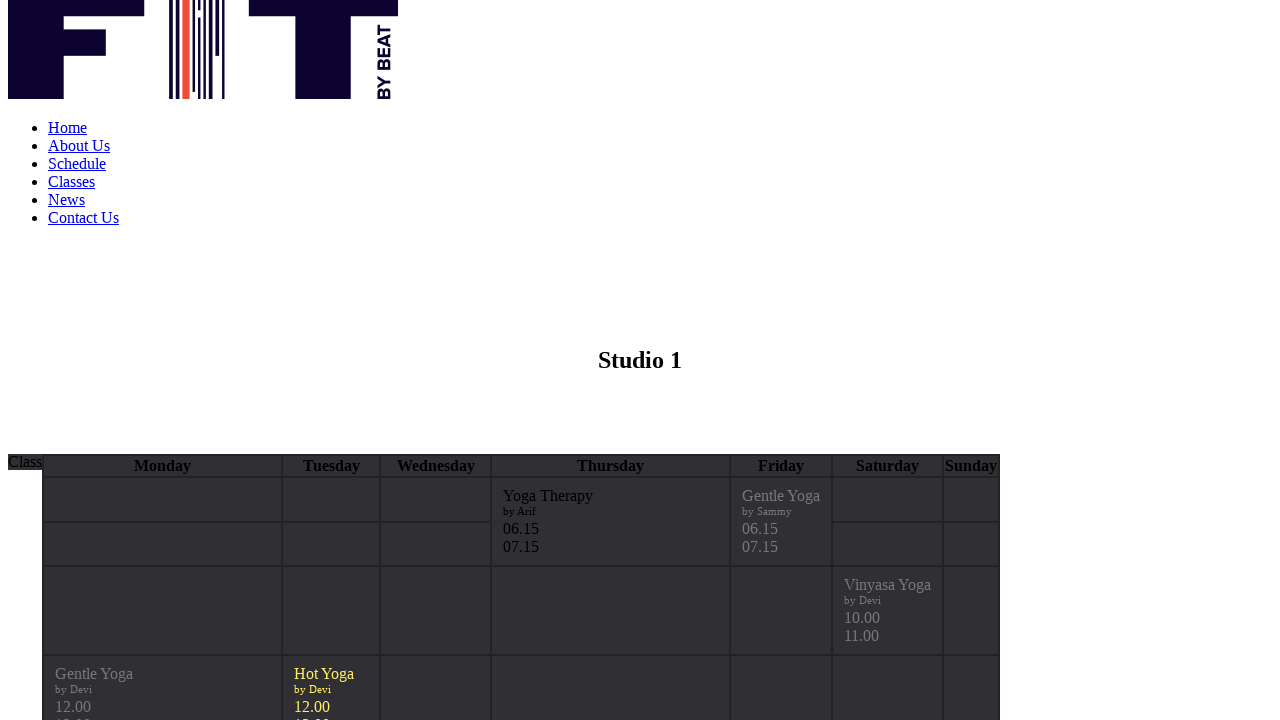

Clicked Studio 2 section at (640, 360) on div:has-text('Studio 2')
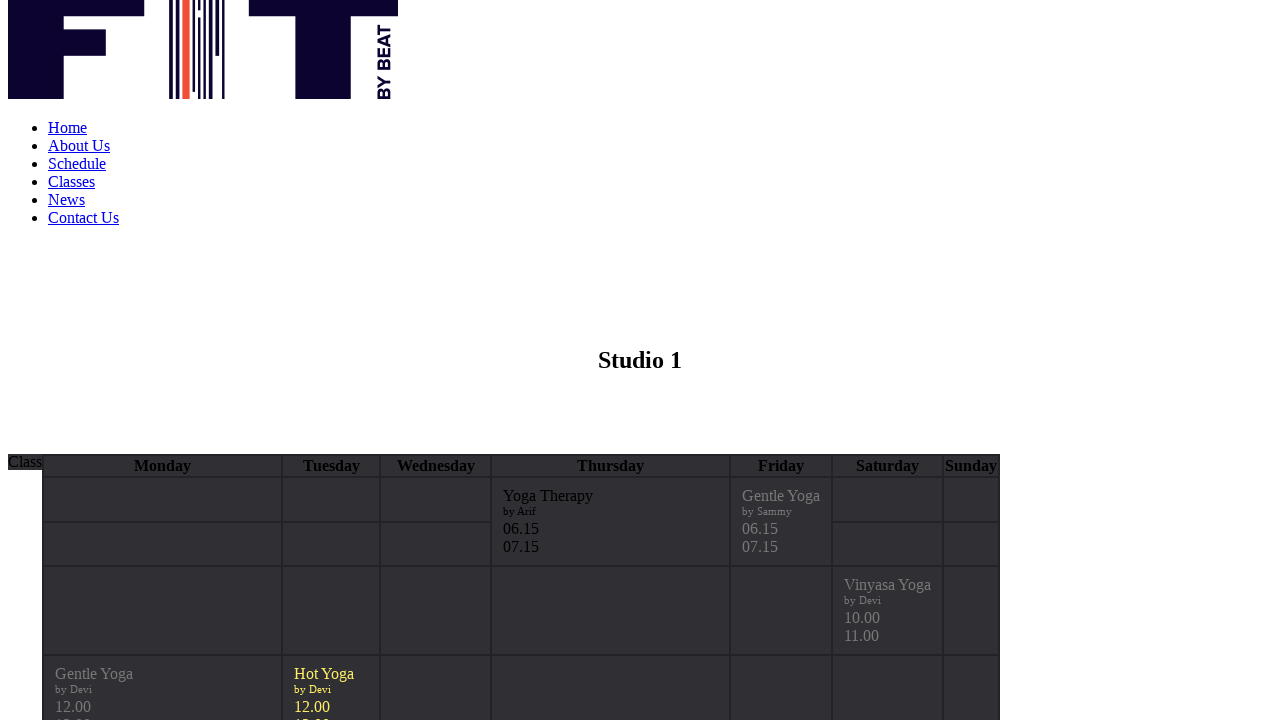

Clicked Studio 2 header at (640, 360) on h2:has-text('Studio 2')
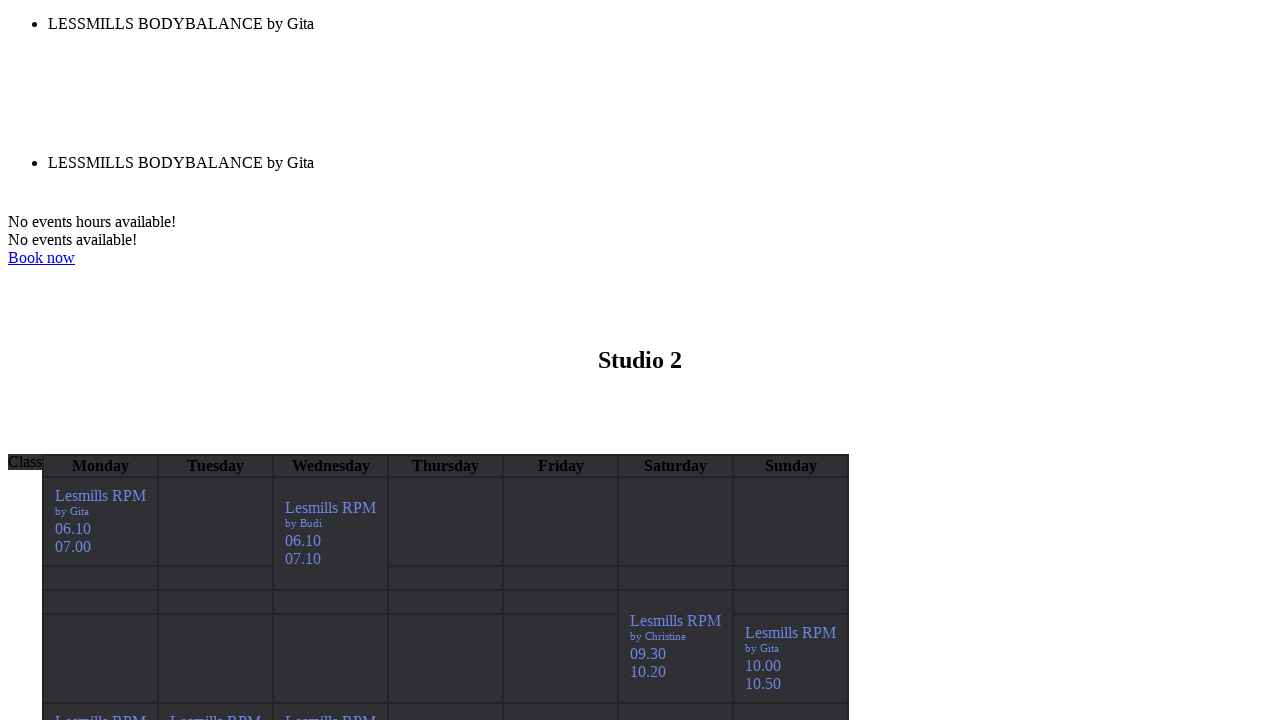

Opened class filter dropdown for Studio 2 at (640, 360) on div:has-text('ClassClassLesmills RPM')
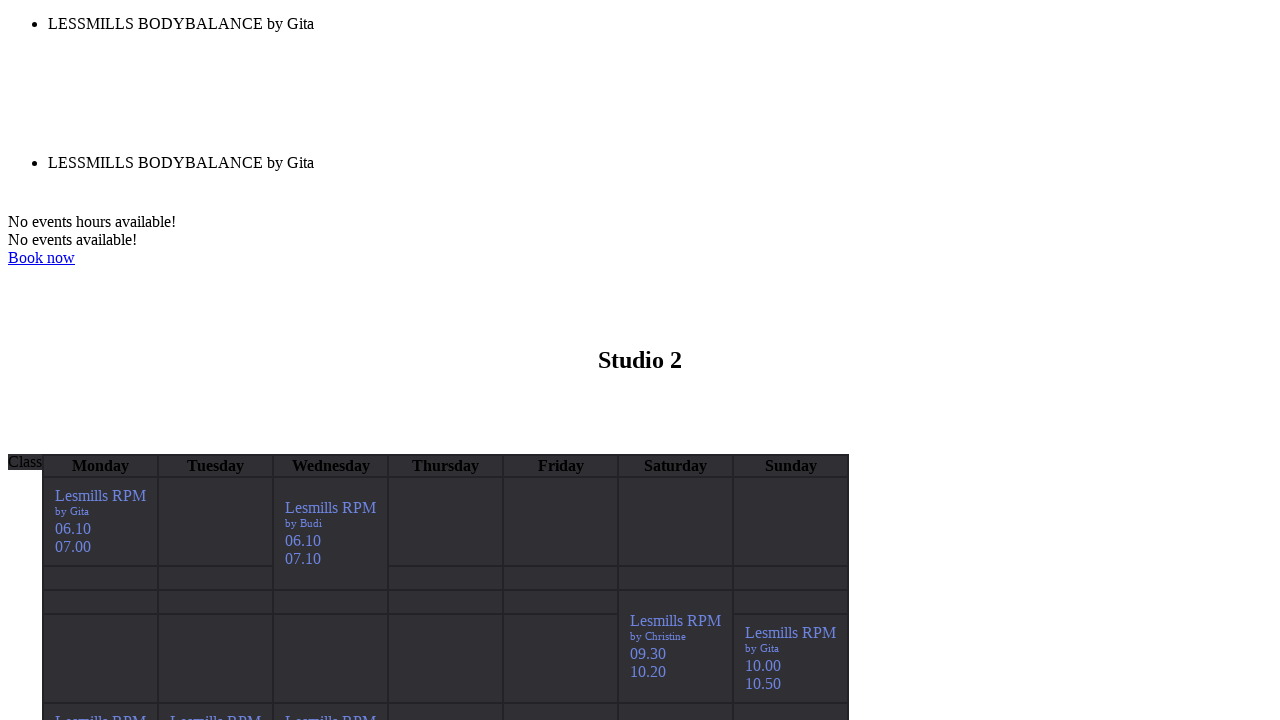

Selected Lesmills RPM filter for Studio 2 at (100, 495) on span:has-text('Lesmills RPM')
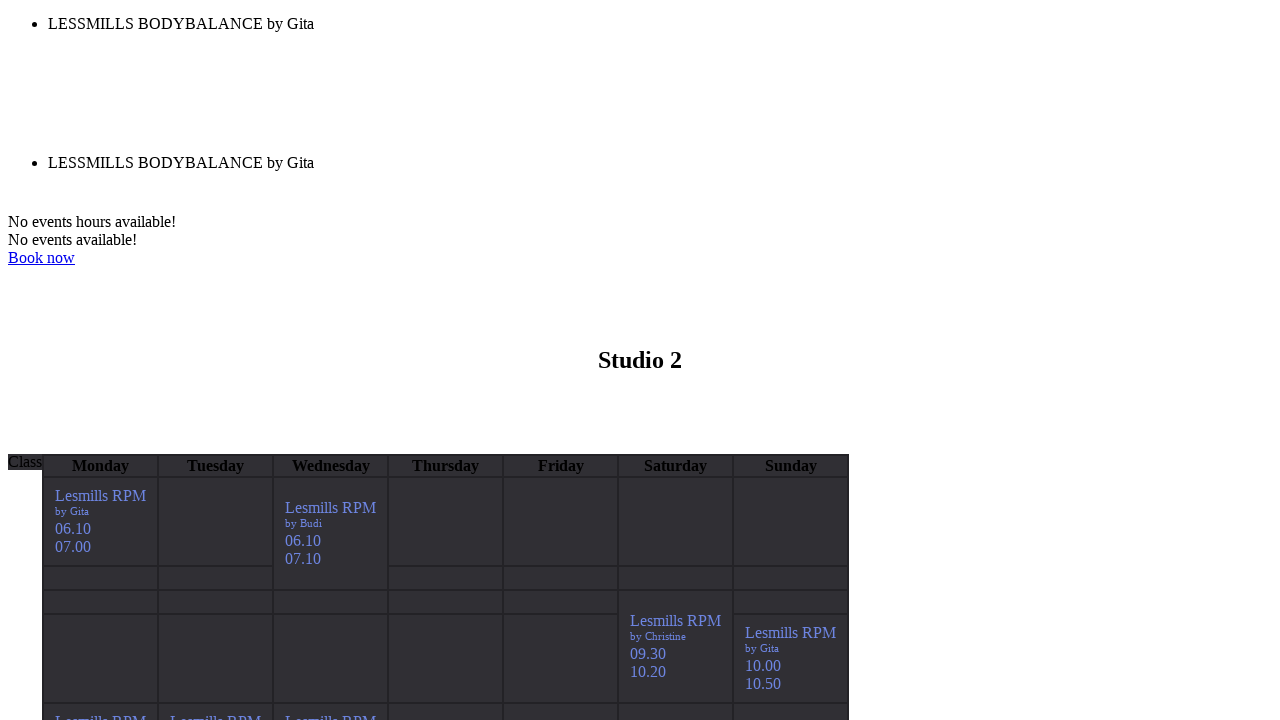

Clicked Studio 3 section at (640, 360) on div:has-text('Studio 3')
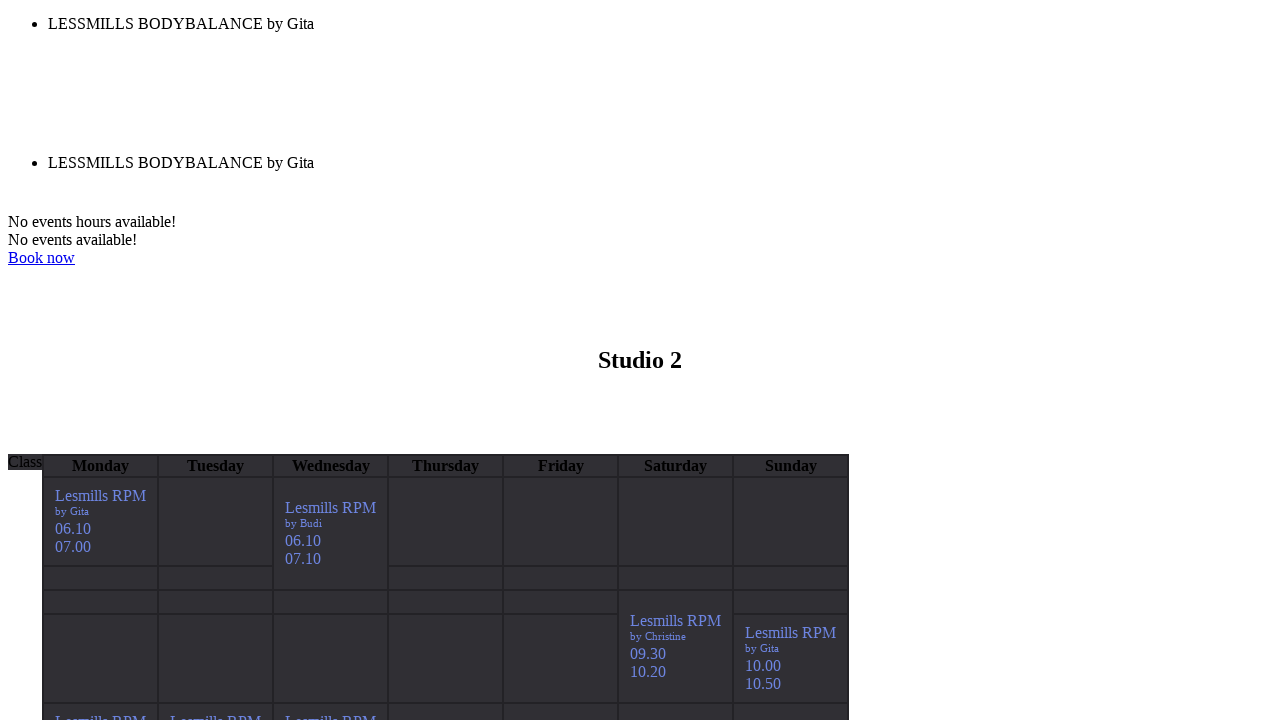

Clicked Studio 3 header at (640, 360) on h2:has-text('Studio 3')
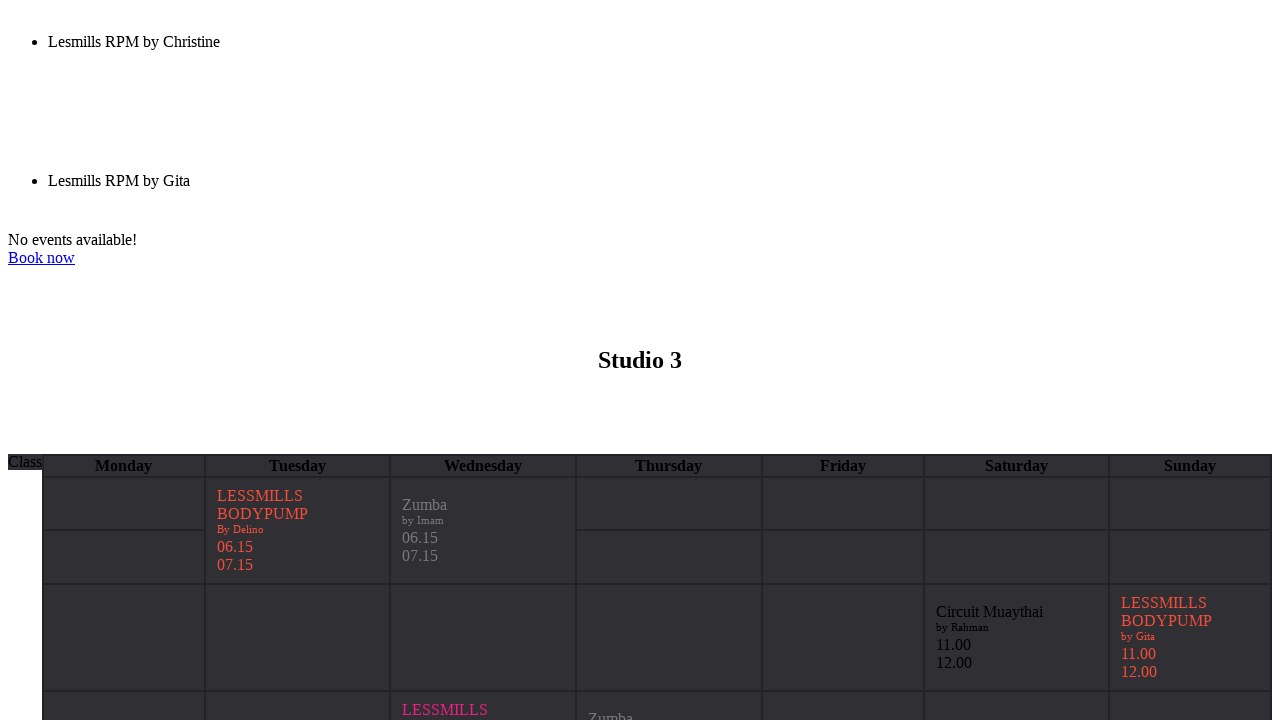

Opened class filter dropdown for Studio 3 at (640, 360) on div:has-text('ClassClassSexy DanceCircuit Muaythai')
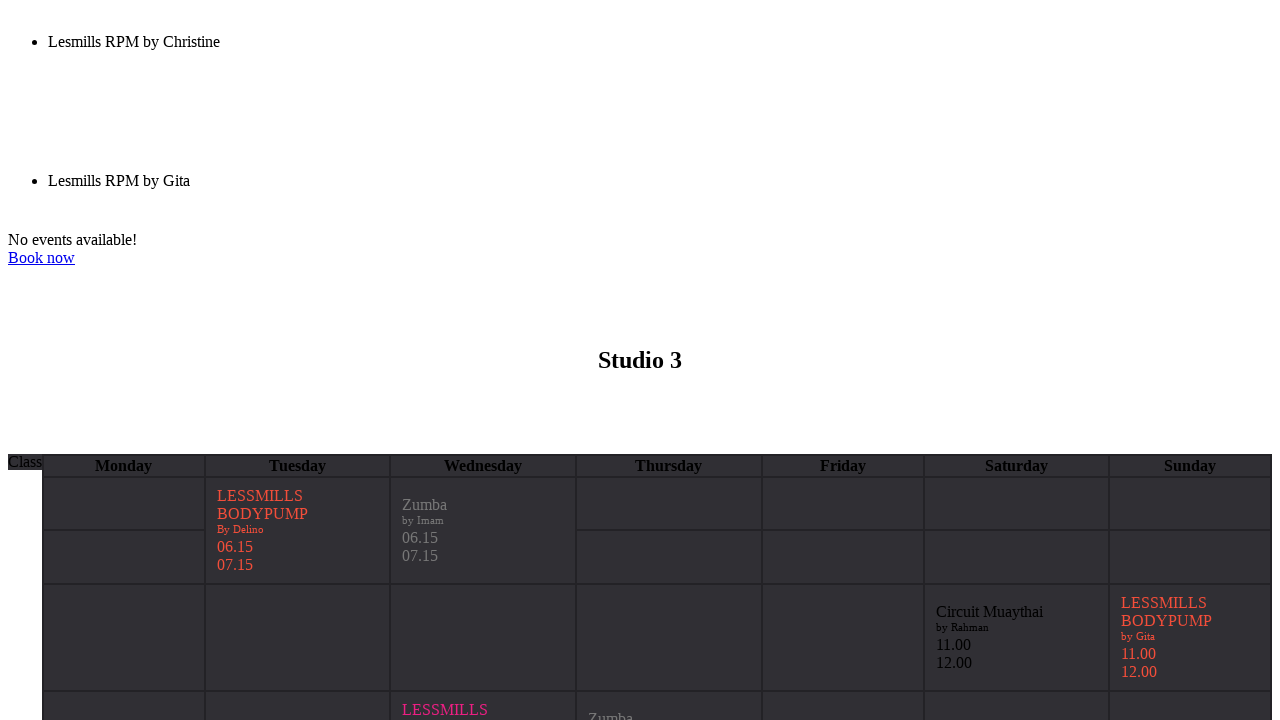

Selected Circuit Muaythai filter for Studio 3 at (989, 611) on span:has-text('Circuit Muaythai')
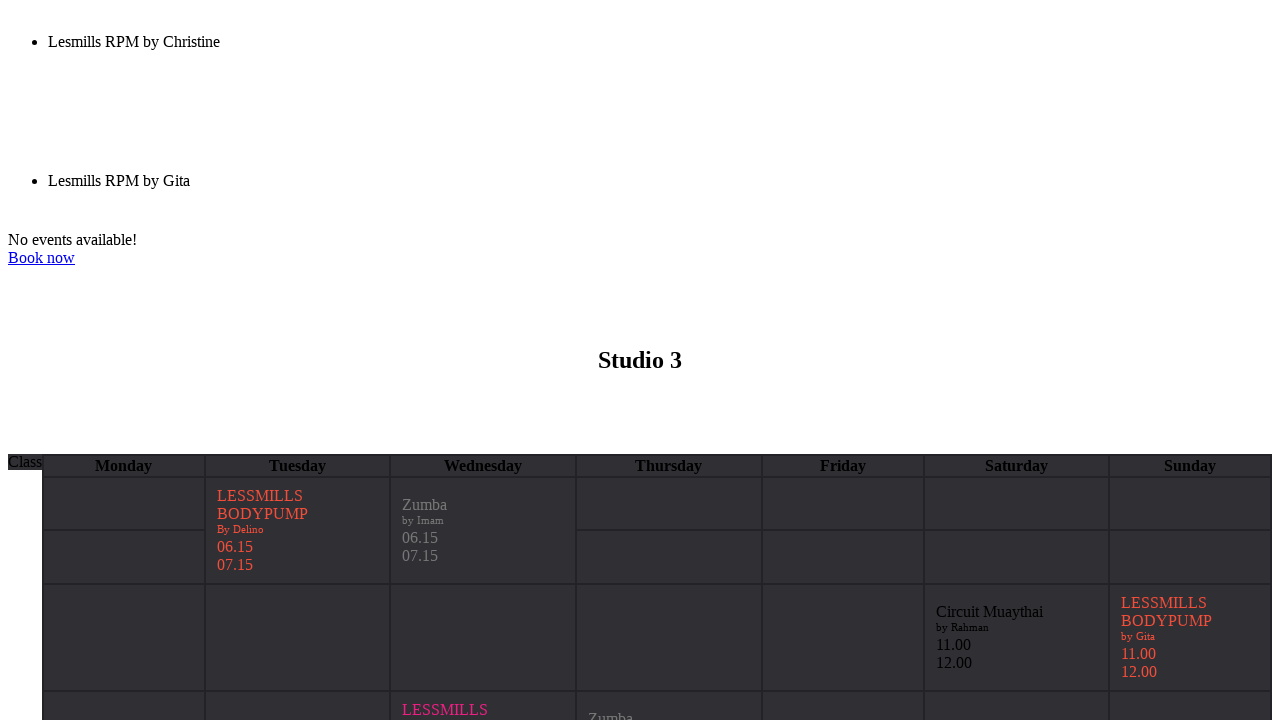

Selected LESSMILLS BODYCOMBAT filter for Studio 3 at (445, 694) on span:has-text('LESSMILLS BODYCOMBAT')
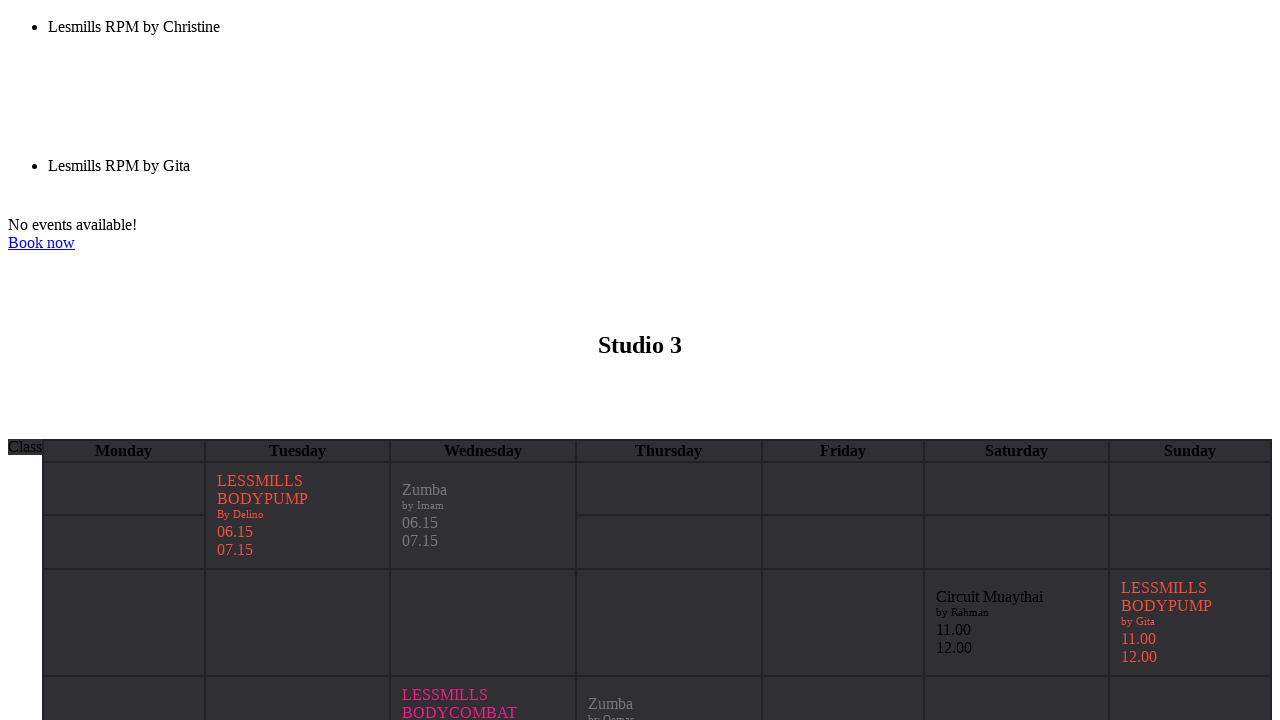

Selected Pound Fit filter for Studio 3 at (433, 360) on span:has-text('Pound Fit')
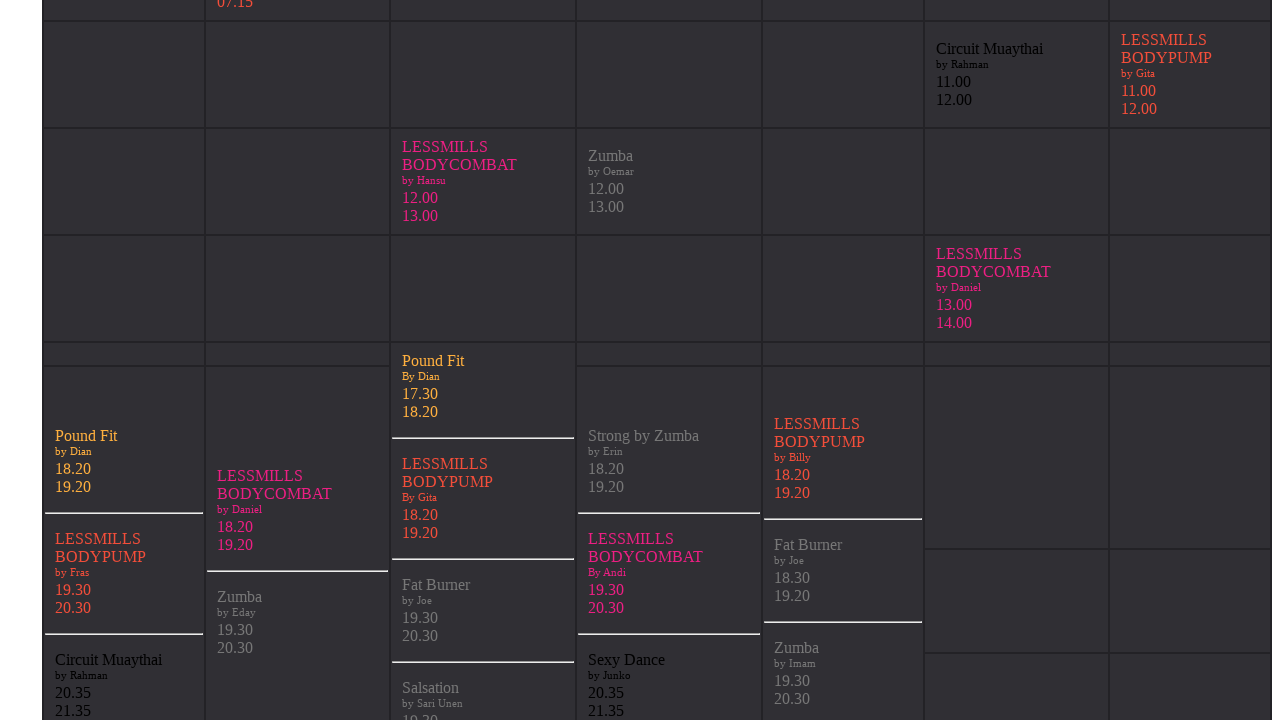

Selected Sexy Dance filter for Studio 3 at (627, 660) on span:has-text('Sexy Dance')
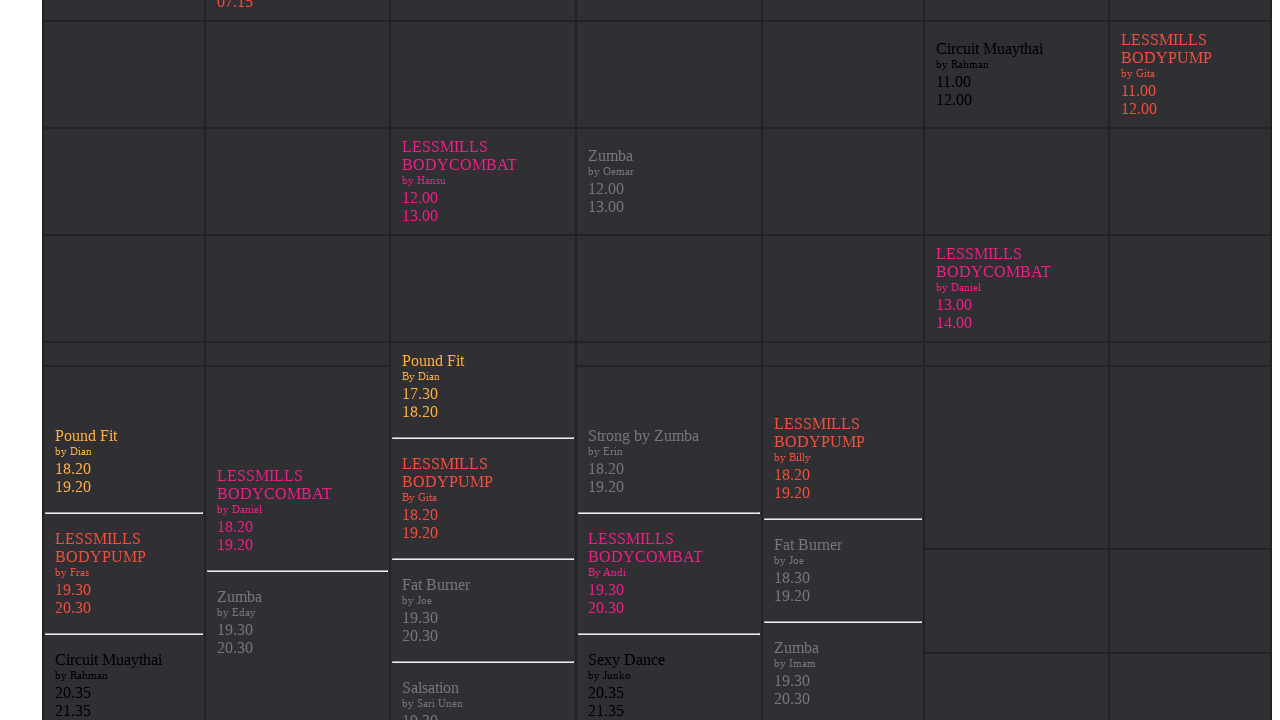

Clicked calendar cell at (162, 360) on td
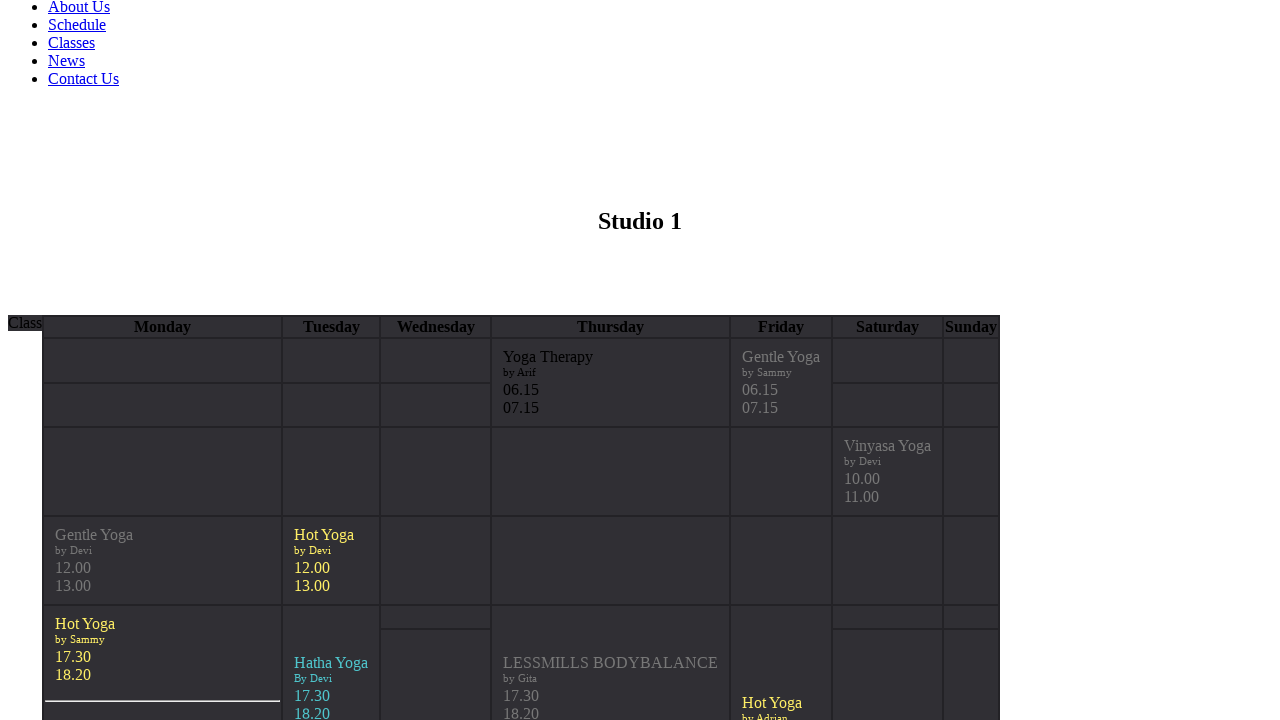

Clicked calendar cell with date 1 at (610, 382) on td:has-text('1')
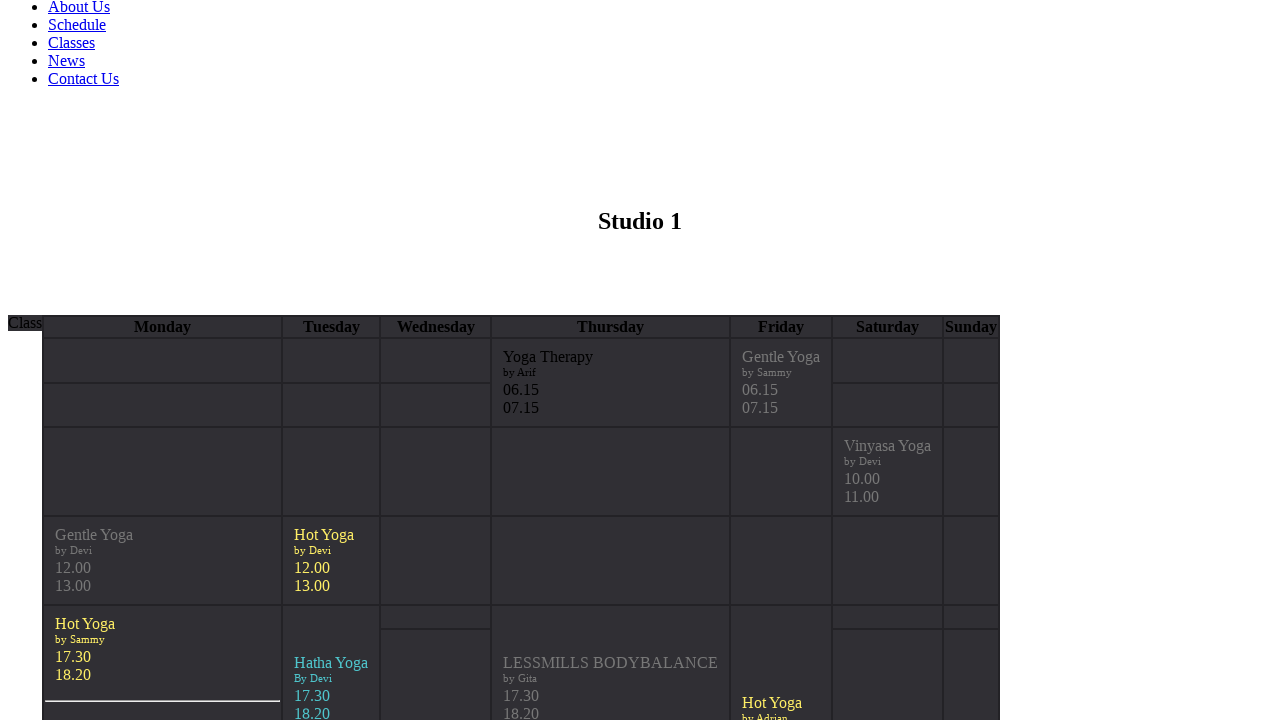

Clicked Studio 3 header to navigate back at (640, 360) on h2:has-text('Studio 3')
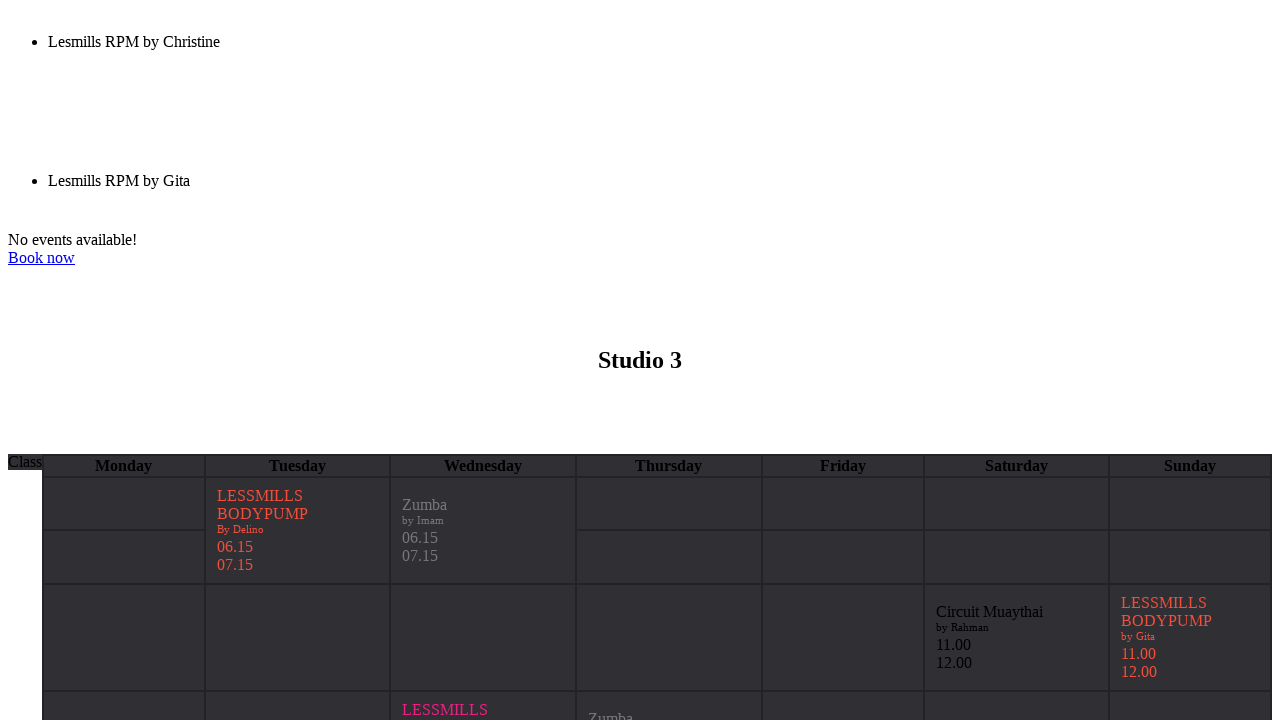

Opened class filter for Studio 3 at (640, 360) on div:has-text('ClassClassLesmills RPM')
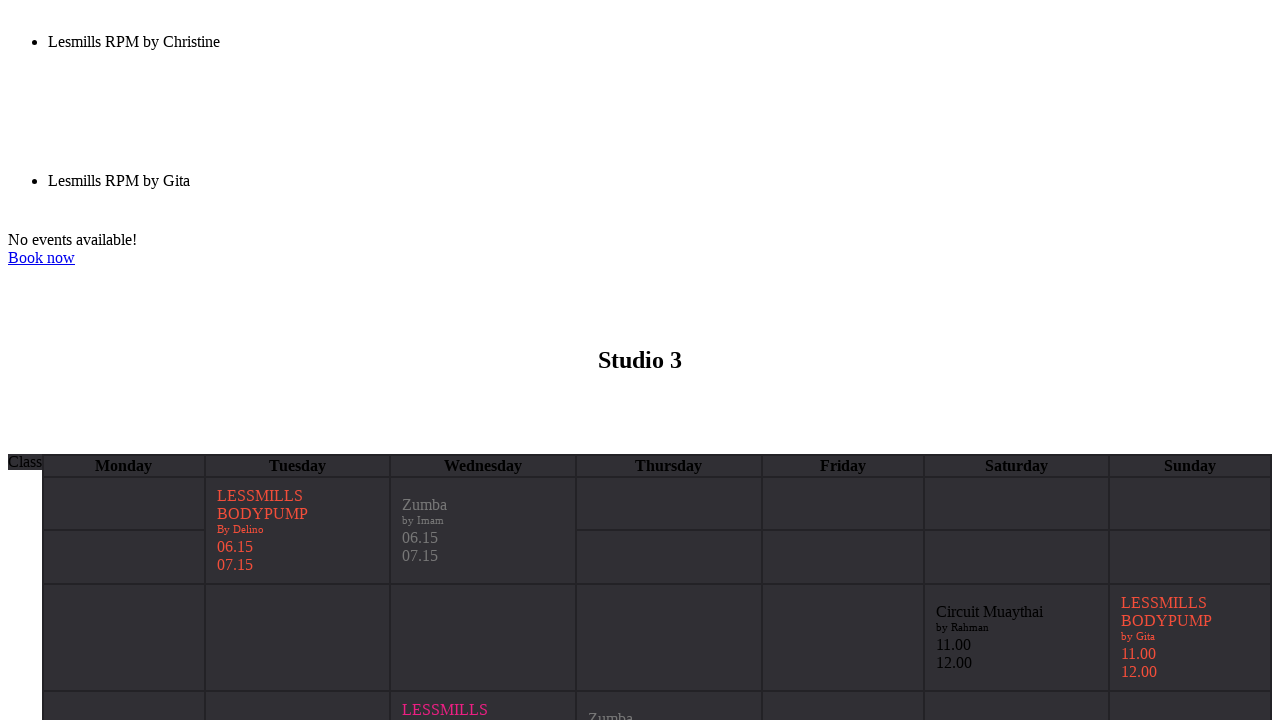

Clicked Studio 2 header to navigate back at (640, 360) on h2:has-text('Studio 2')
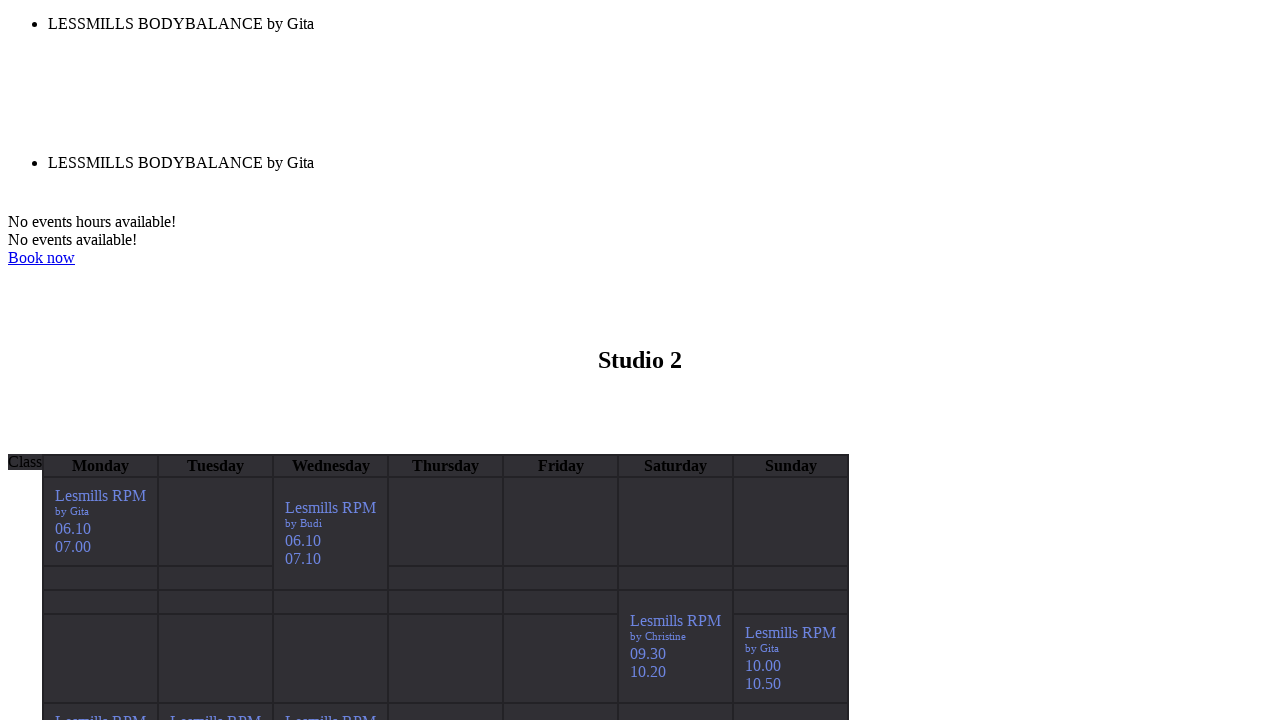

Opened class filter for Studio 2 at (640, 360) on div:has-text('ClassClassYoga TherapyYin YogaHot Yoga')
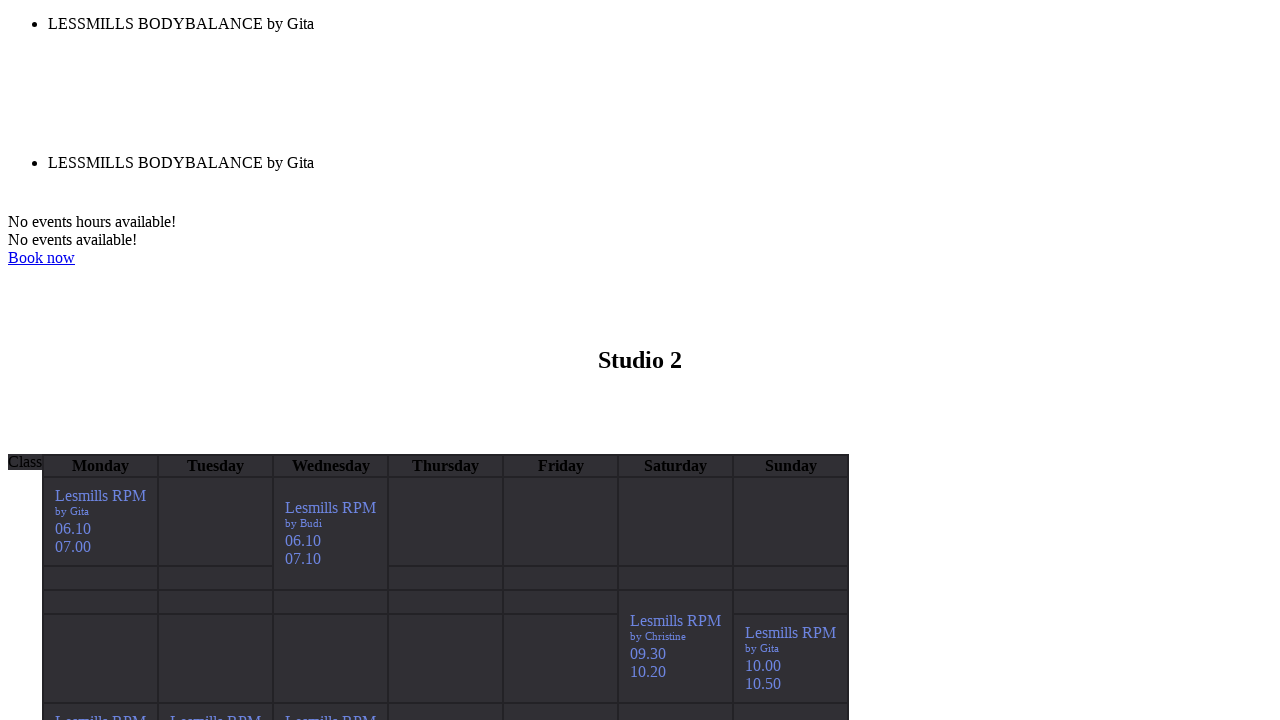

Clicked Studio 1 section to navigate back at (640, 360) on div:has-text('Studio 1')
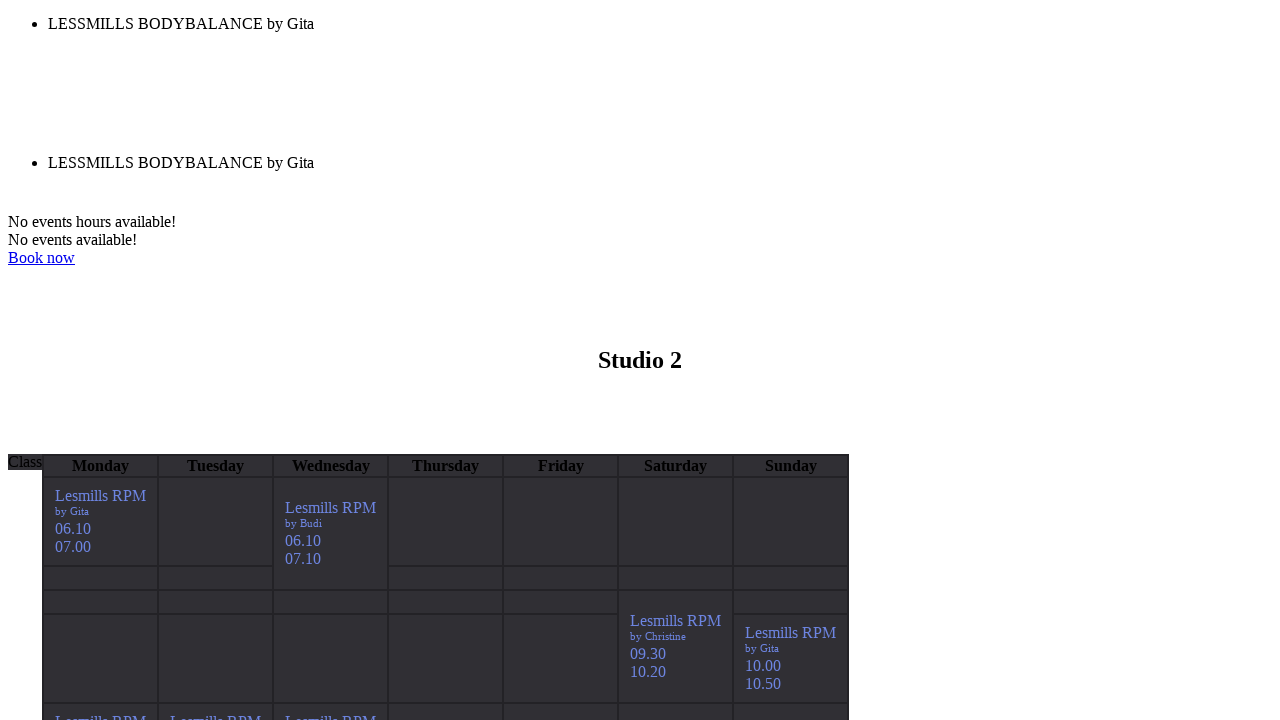

Verified Studio 1 header is visible
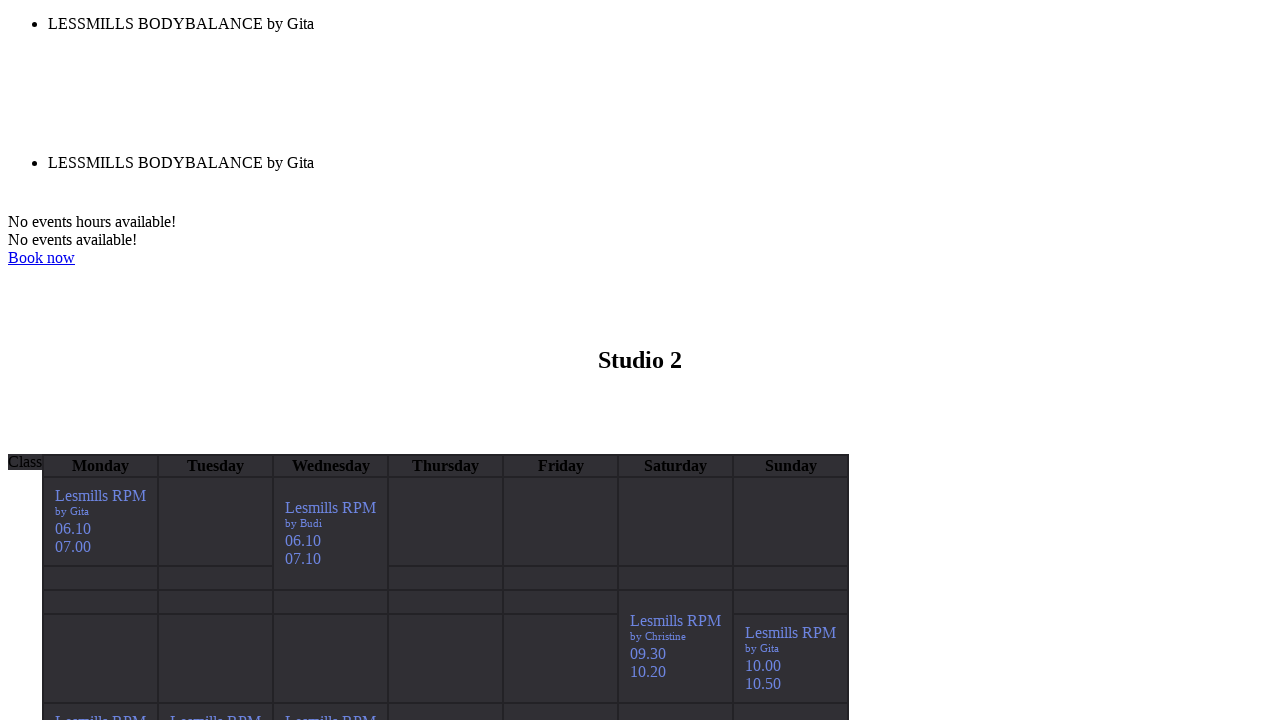

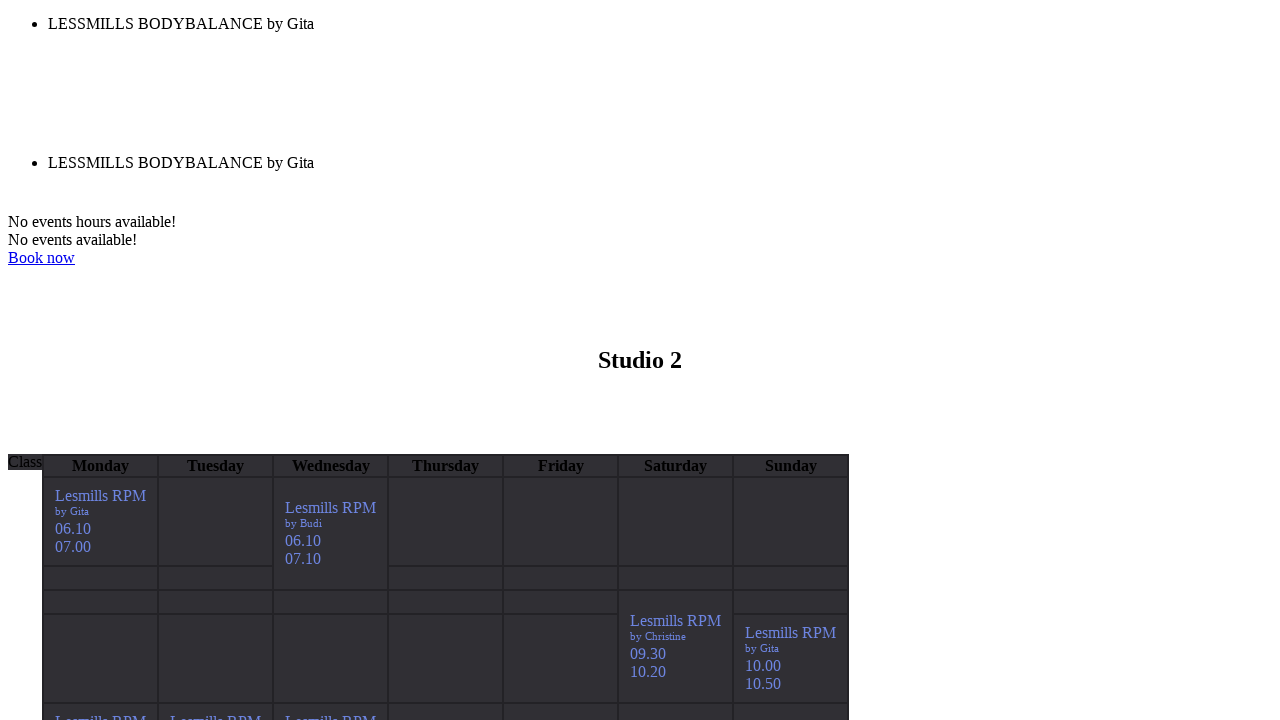